Tests browser navigation by performing back and forward actions

Starting URL: https://www.example.com

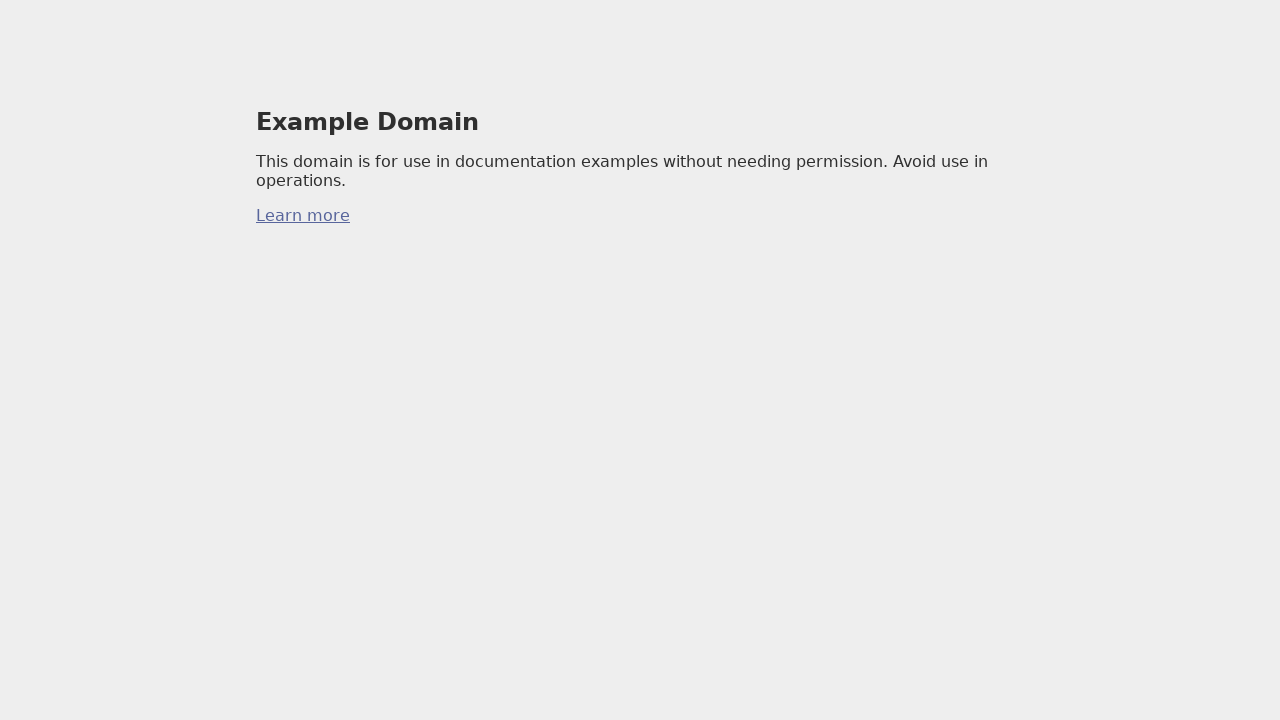

Navigated back in browser history
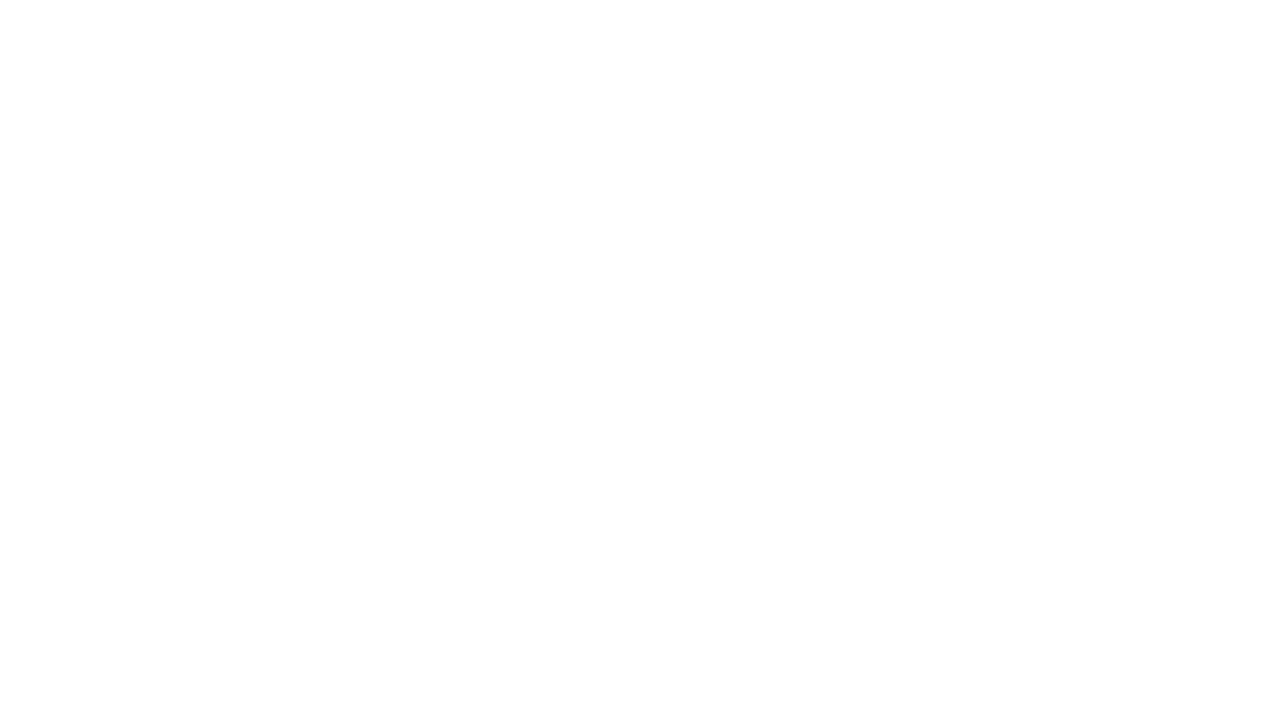

Navigated forward in browser history
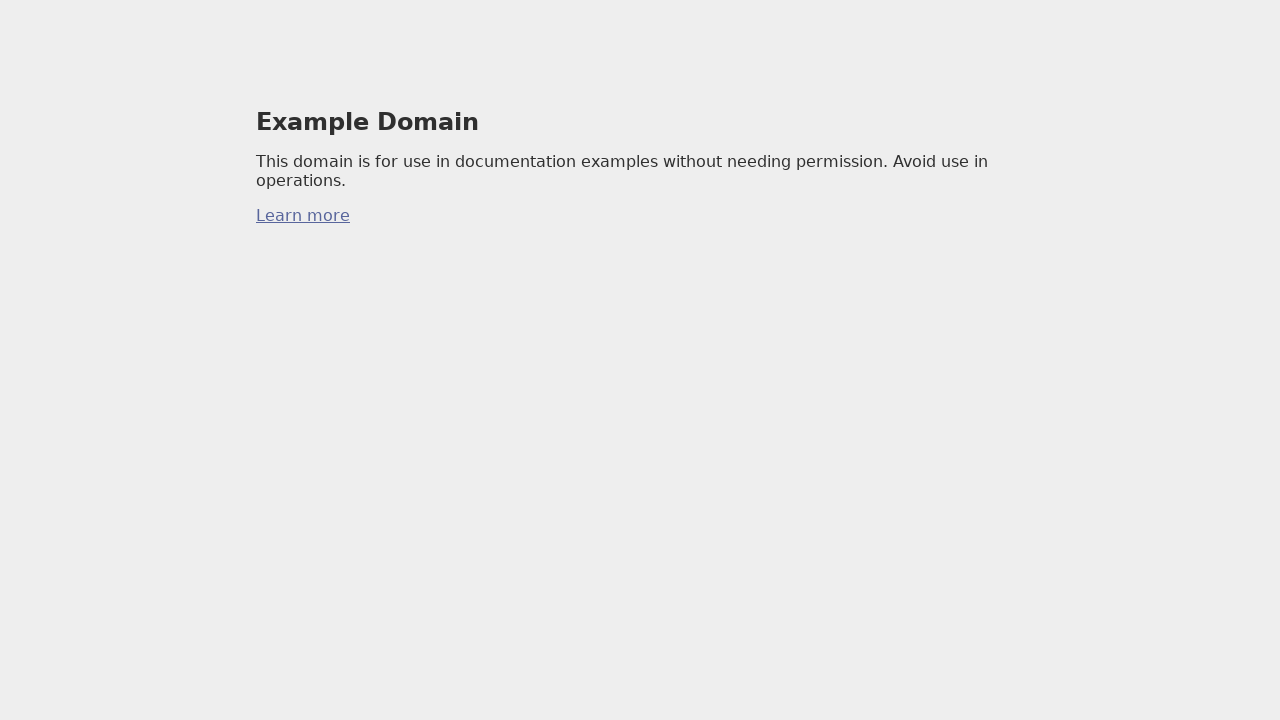

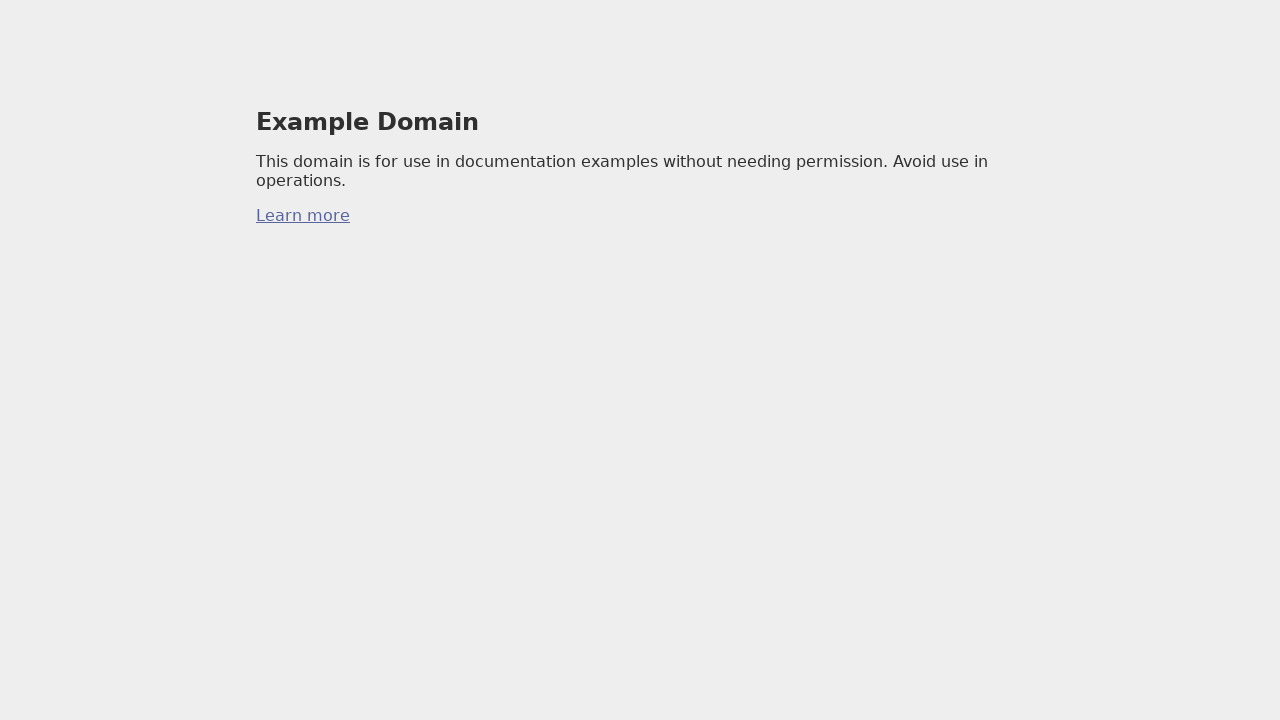